Tests a math puzzle where two numbers are displayed on the page, their sum must be calculated, selected from a dropdown menu, and submitted by clicking a button.

Starting URL: https://suninjuly.github.io/selects1.html

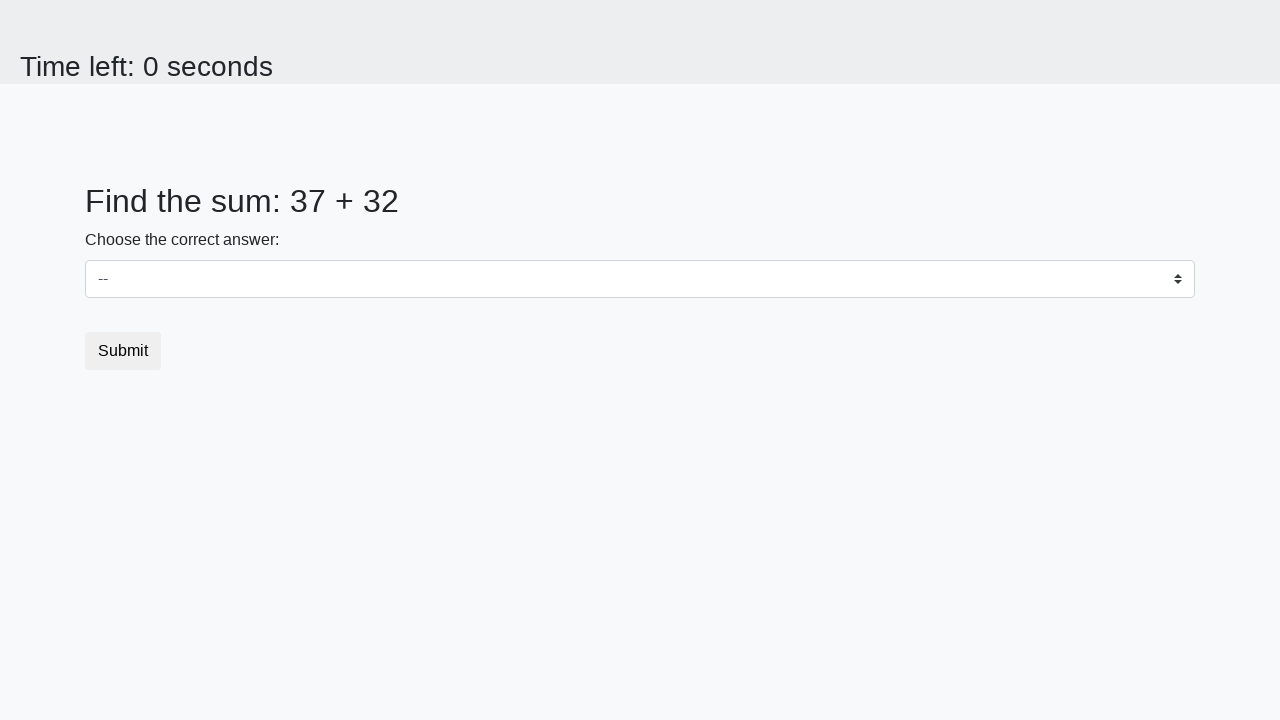

Retrieved first number from the page
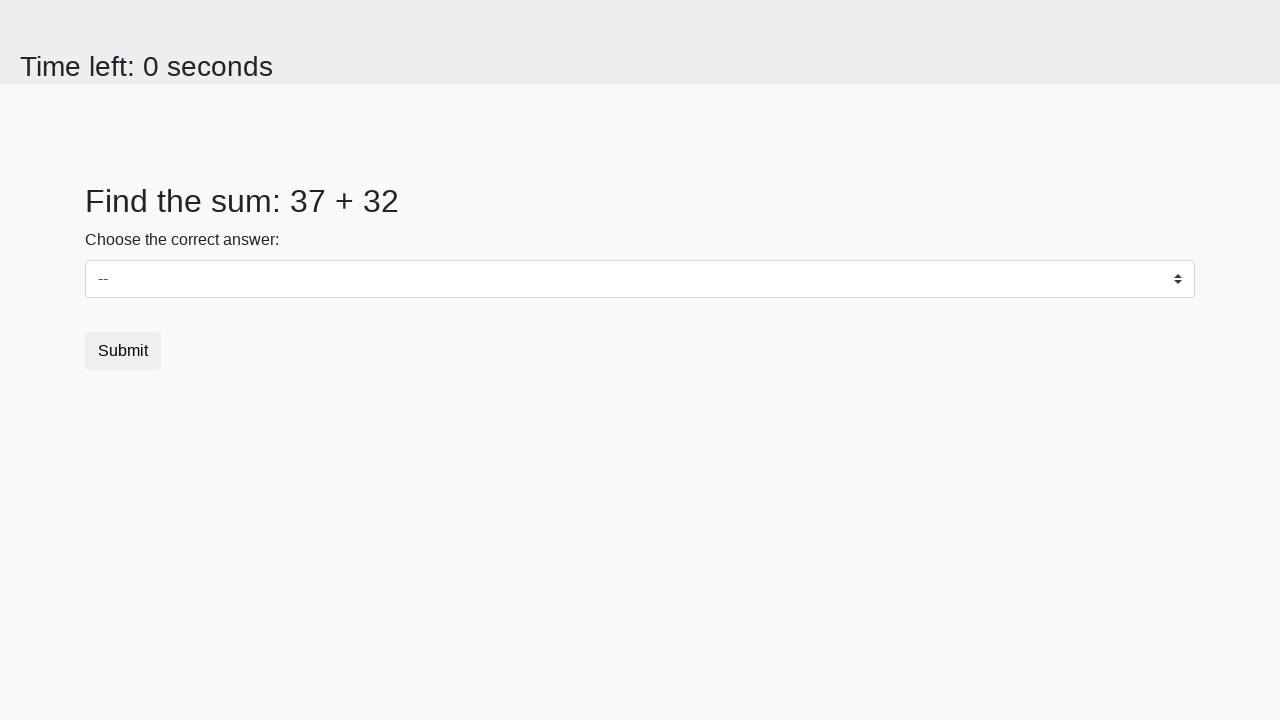

Retrieved second number from the page
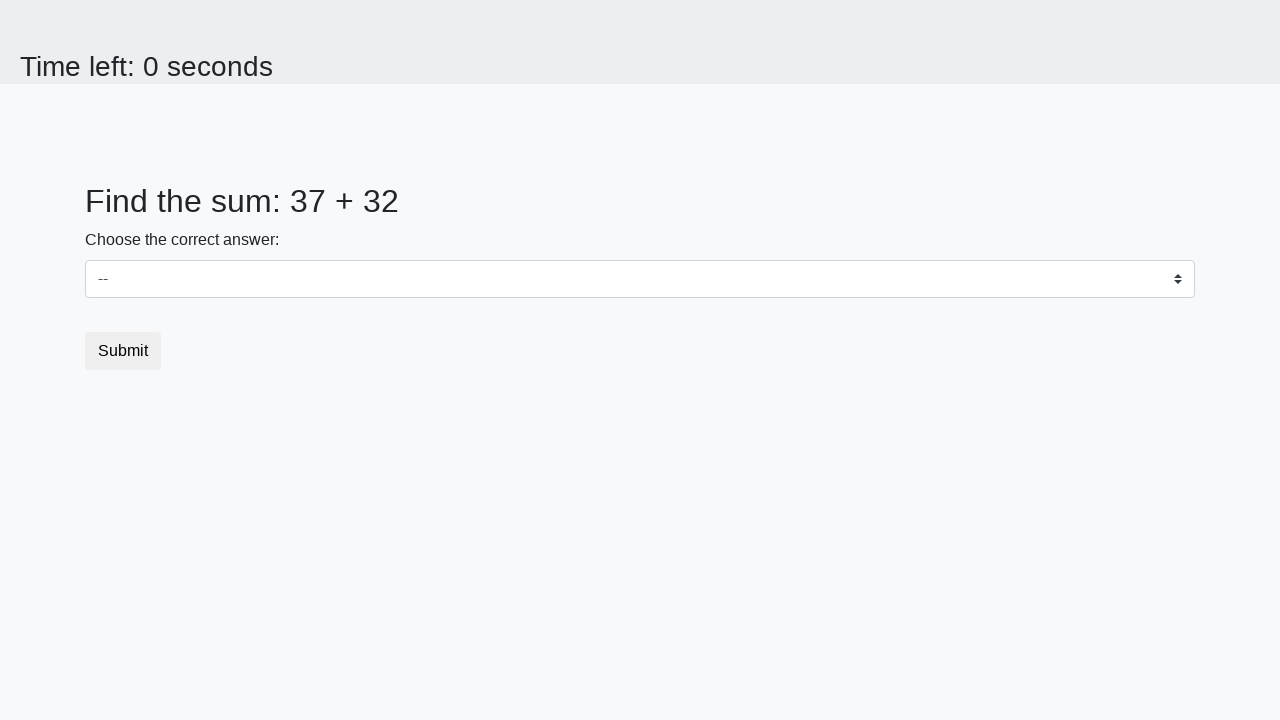

Calculated sum: 37 + 32 = 69
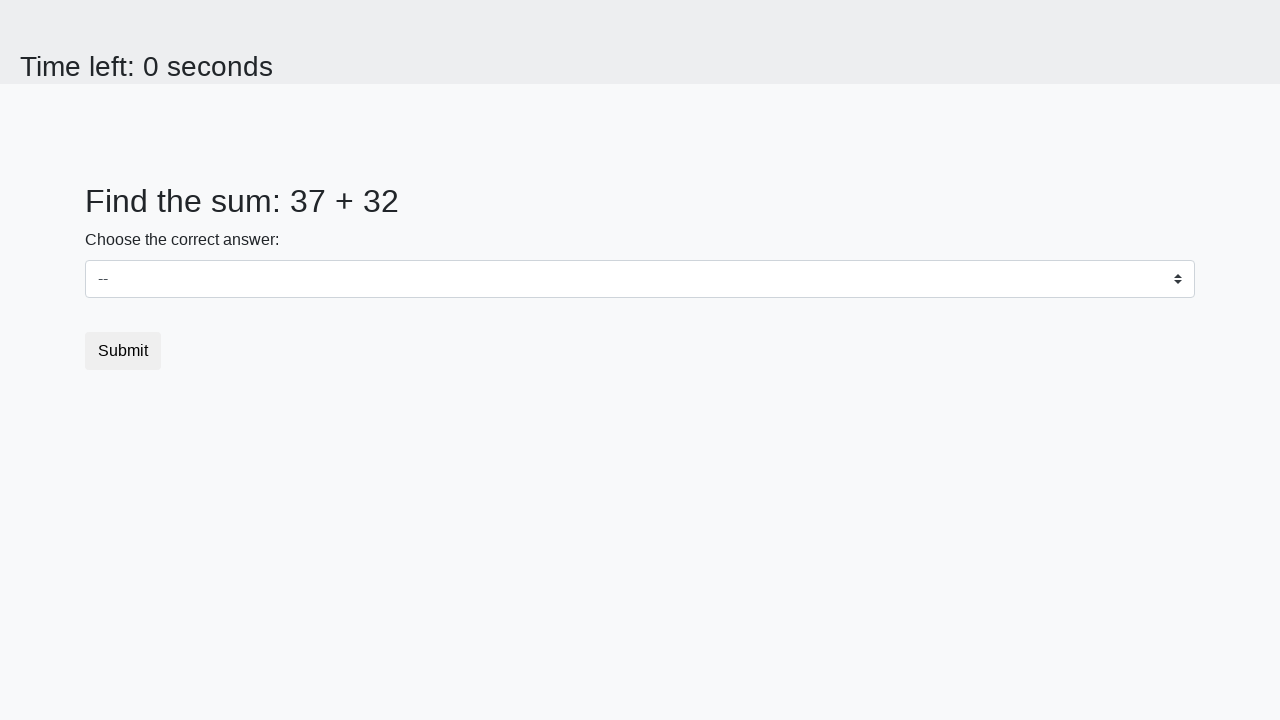

Selected sum value '69' from dropdown menu on select
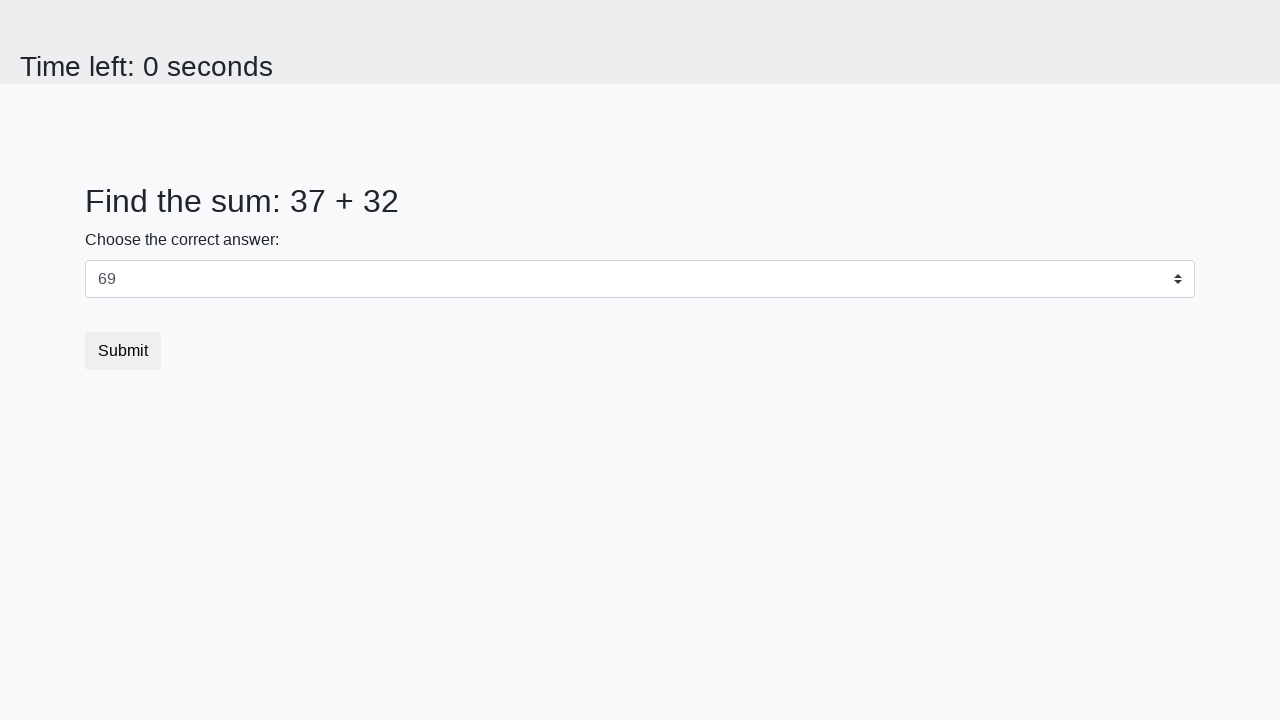

Clicked submit button to complete the puzzle at (123, 351) on .btn
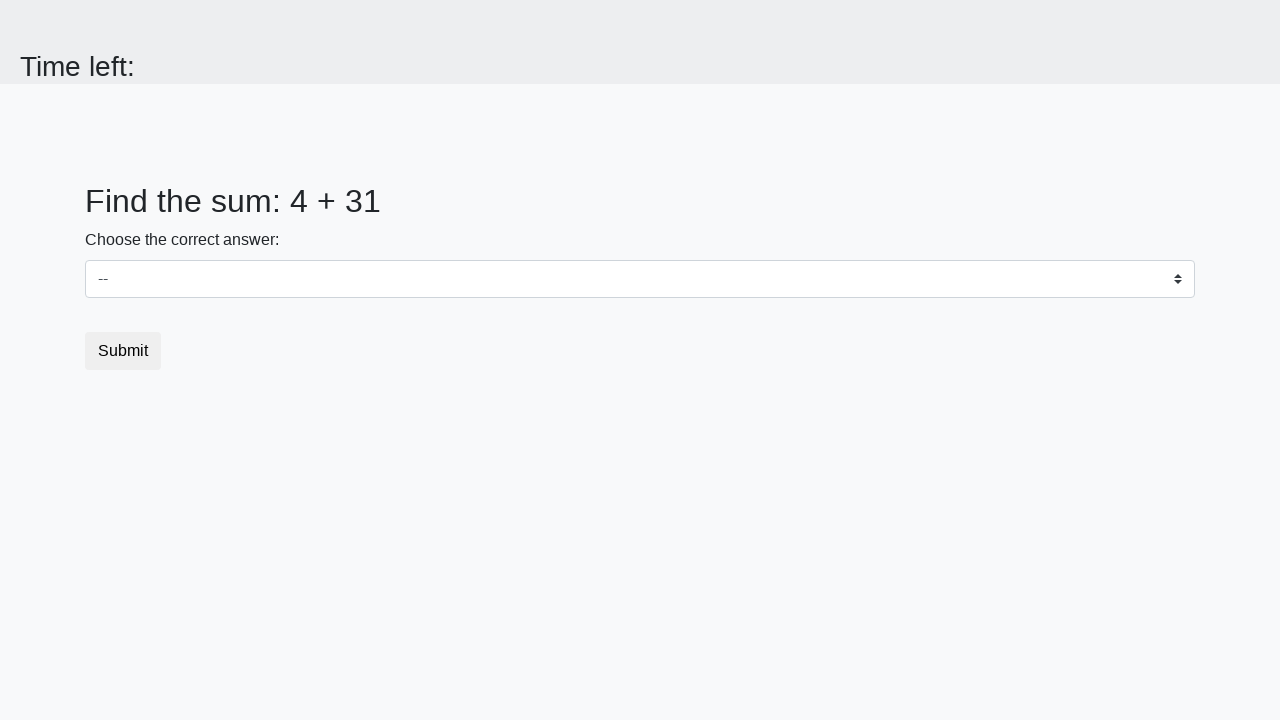

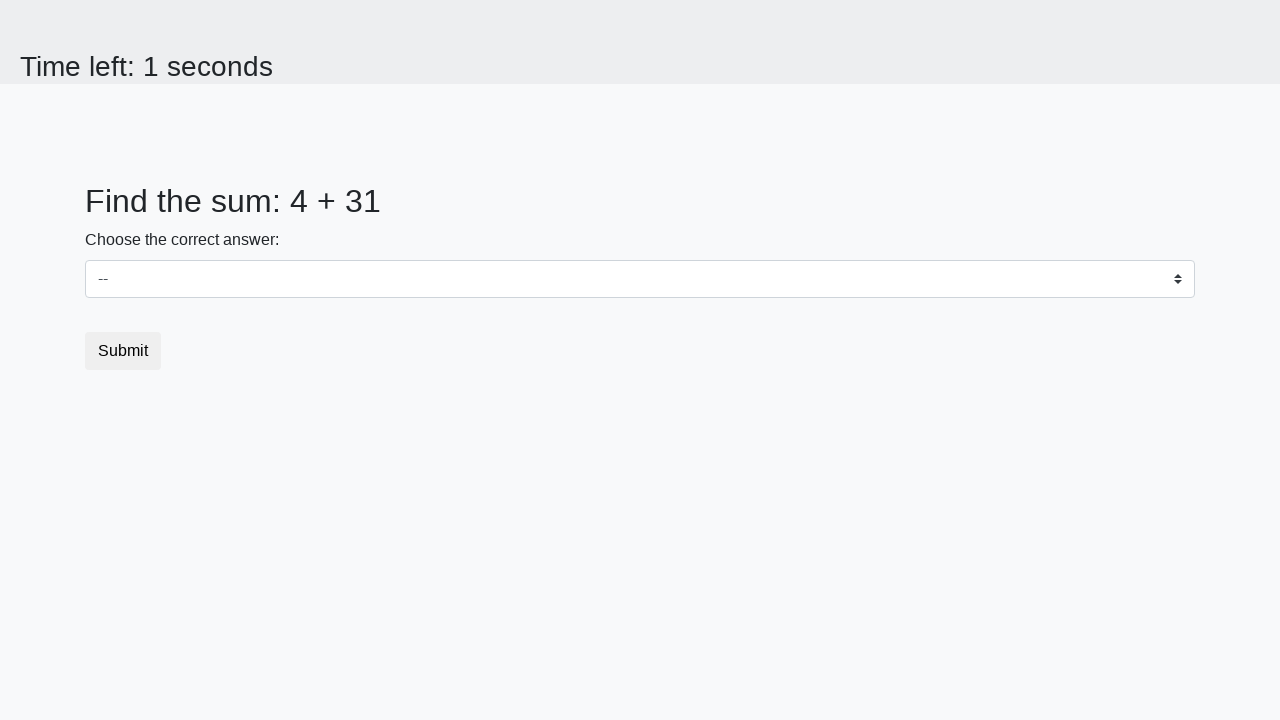